Tests JavaScript alert handling by clicking a button that triggers a delayed alert, waiting for the alert to appear, and then accepting it.

Starting URL: https://demoqa.com/alerts

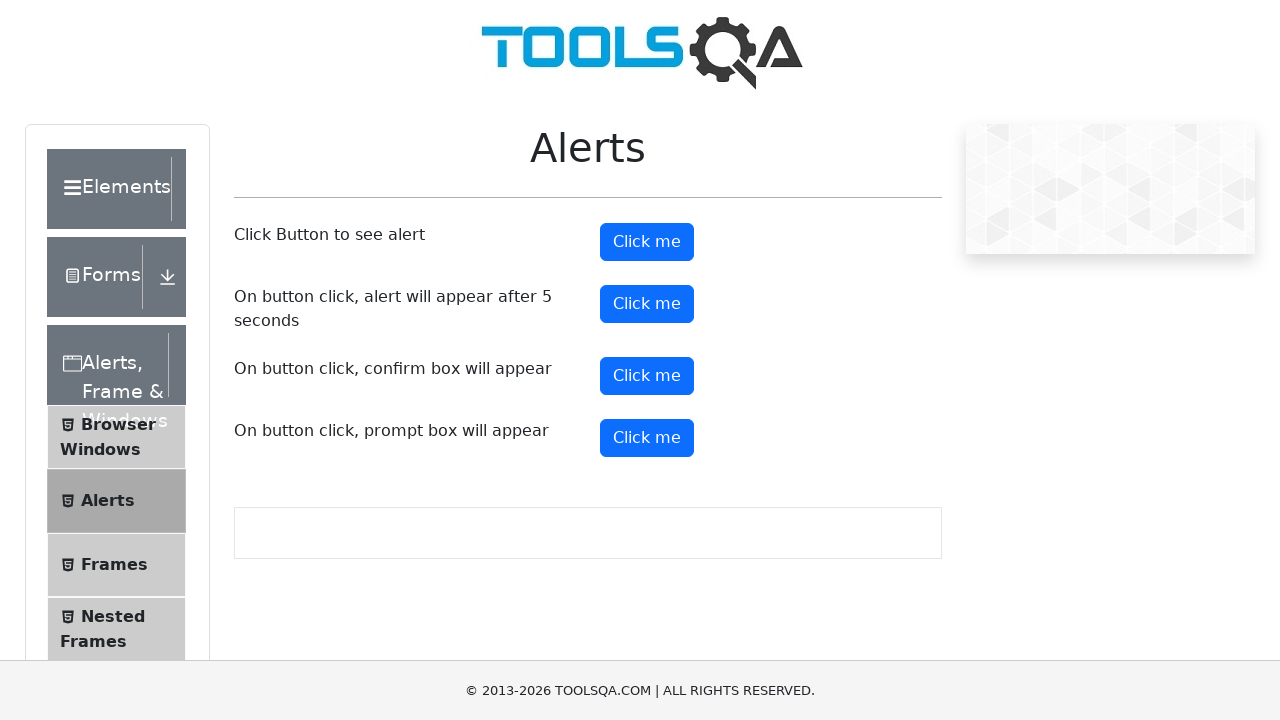

Clicked the second alert button to trigger timed alert at (647, 304) on (//button[@class='btn btn-primary'])[2]
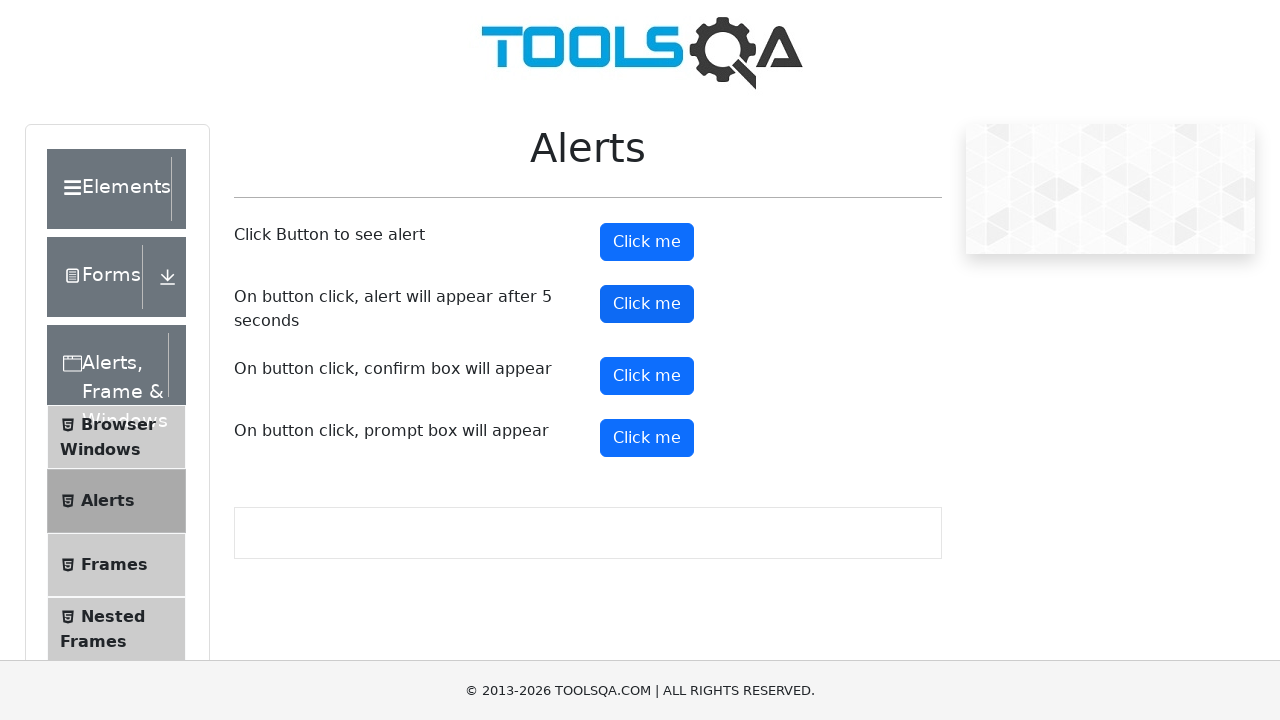

Set up dialog listener to automatically accept alerts
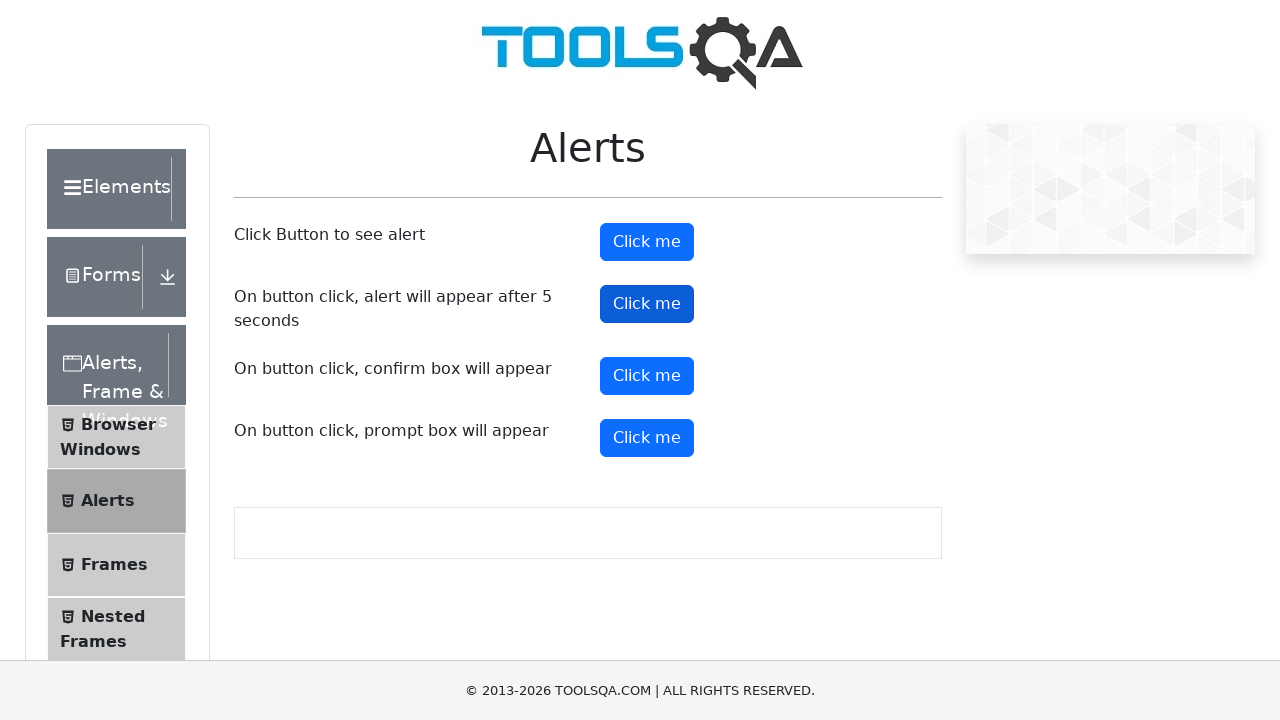

Waited 6 seconds for the timed alert to appear and be accepted
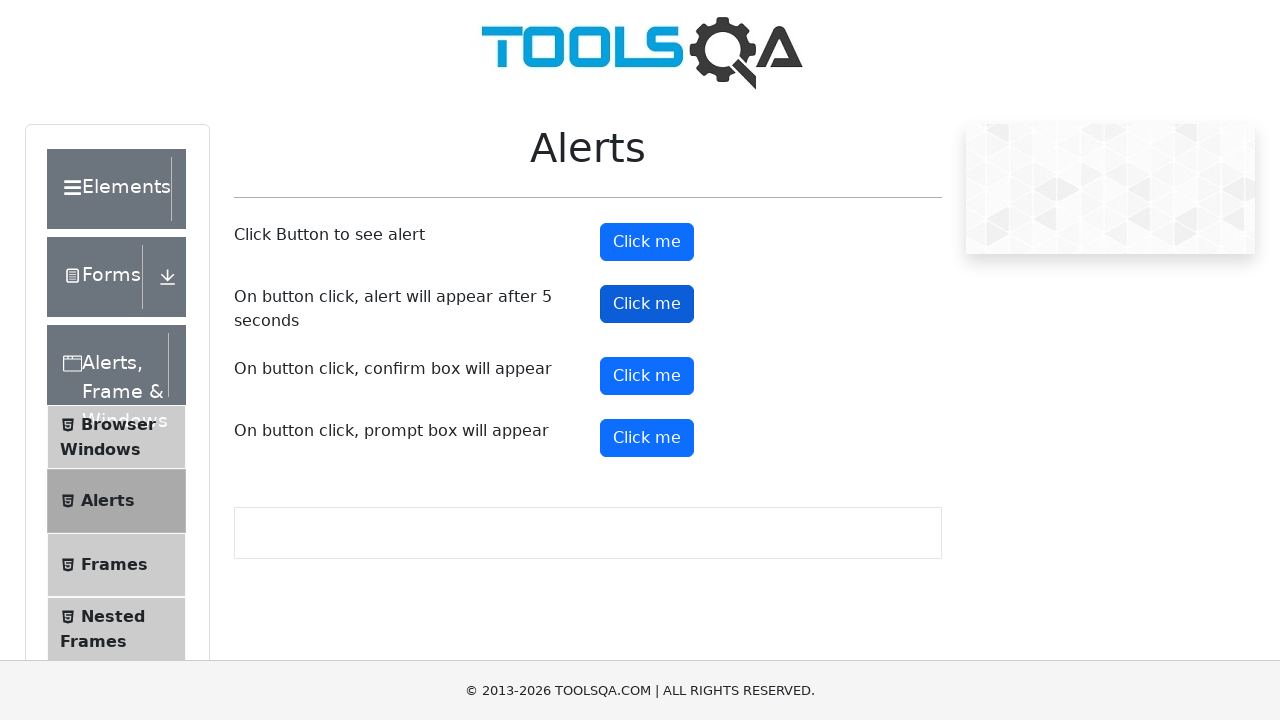

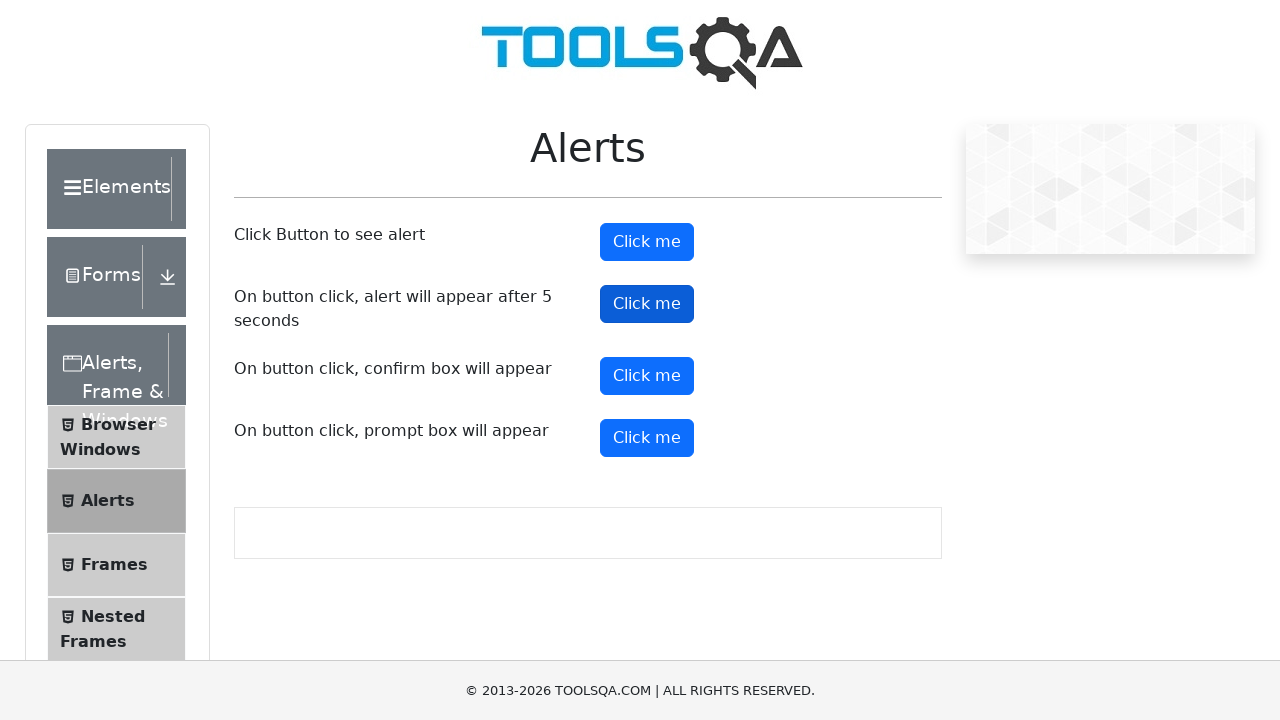